Tests the red button on the Challenging DOM page by clicking it and verifying the button ID changes

Starting URL: https://the-internet.herokuapp.com/challenging_dom

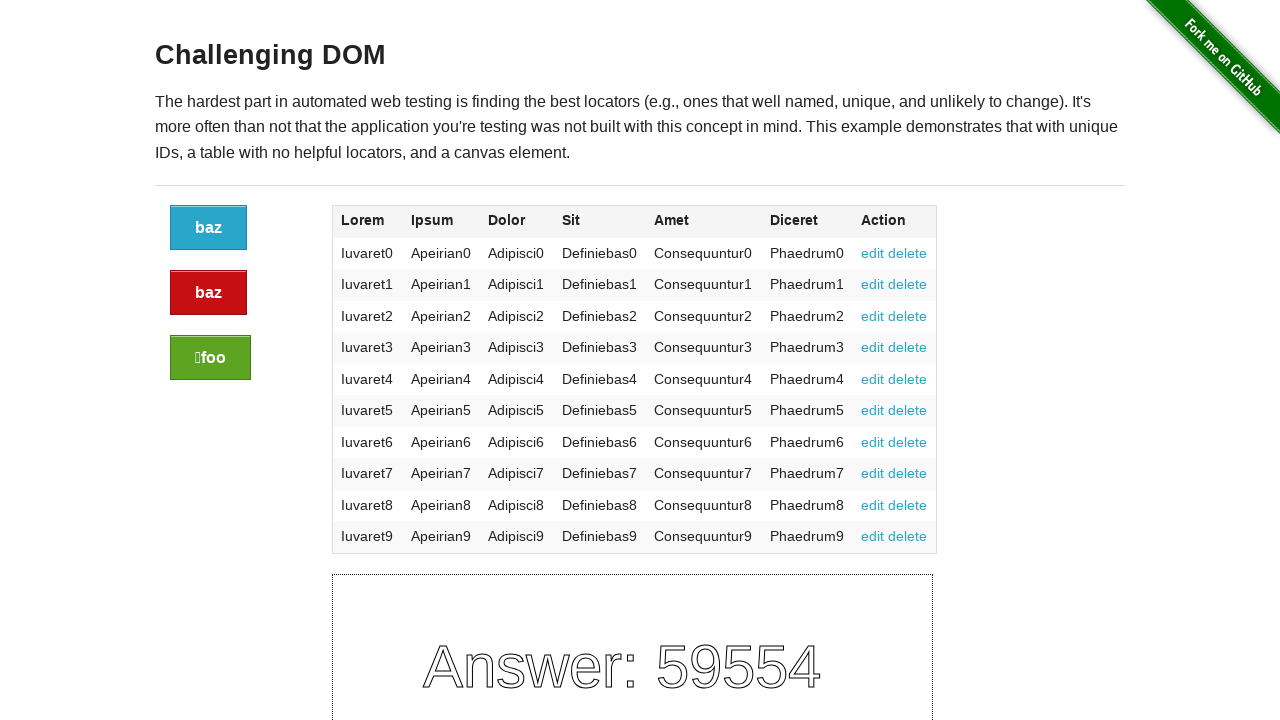

Located the red button element
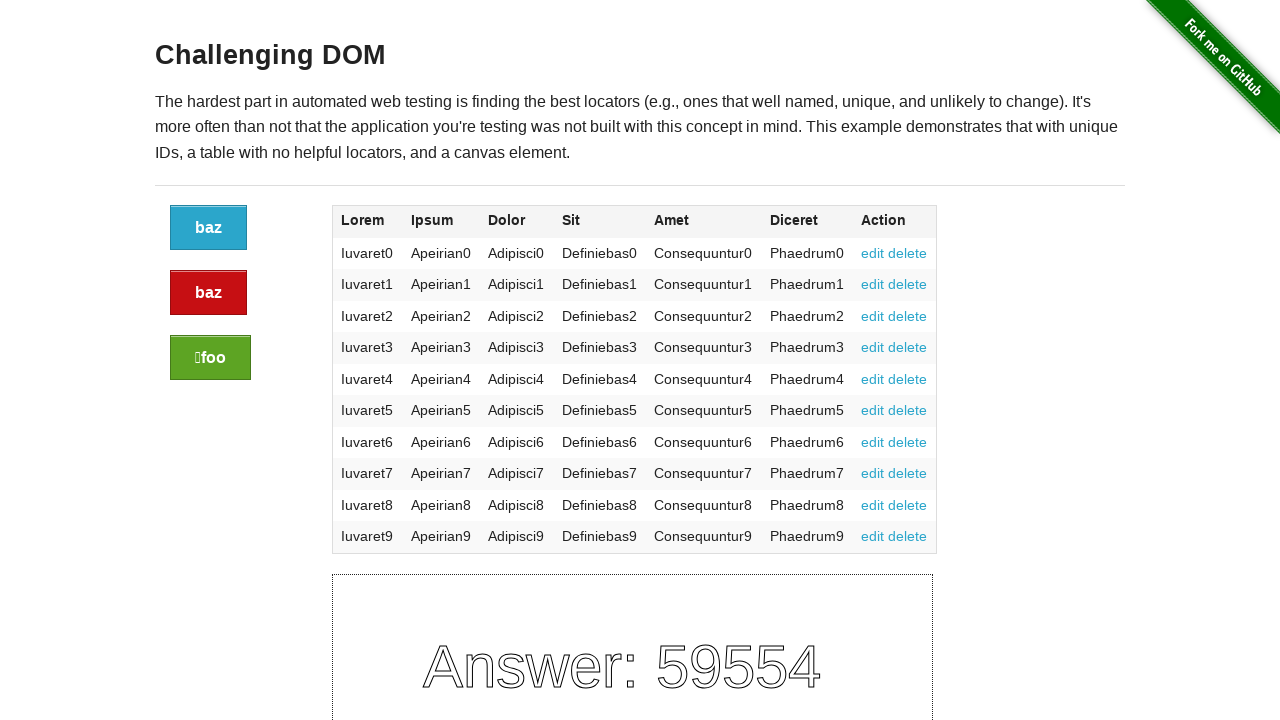

Retrieved original red button ID: f94b4300-f894-013e-ed32-4adca2cd43f2
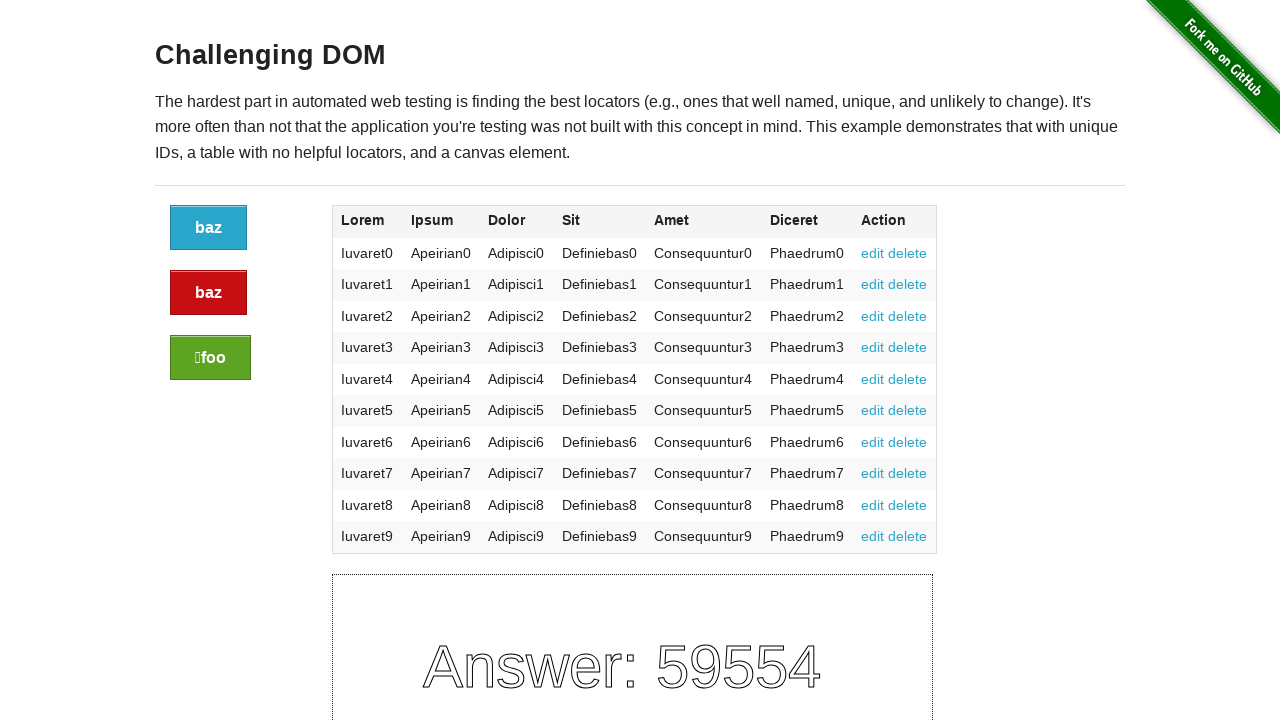

Clicked the red button at (208, 293) on a.button.alert
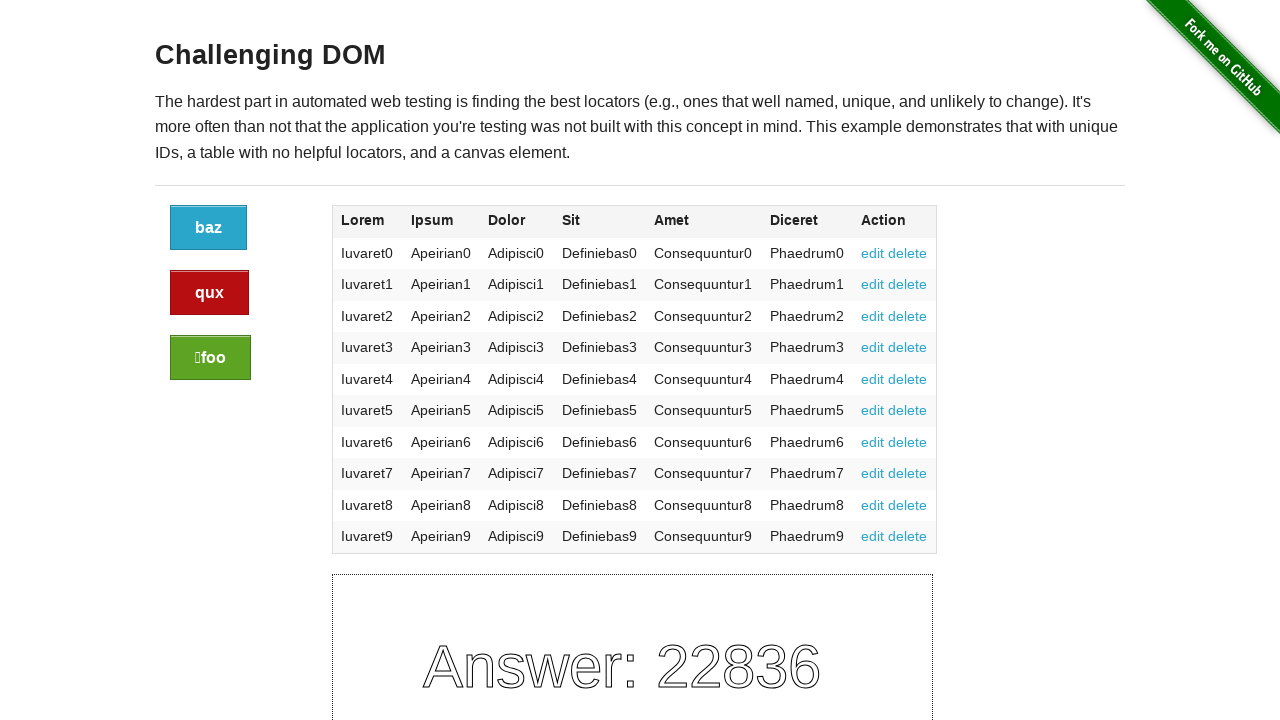

Waited 500ms for page update
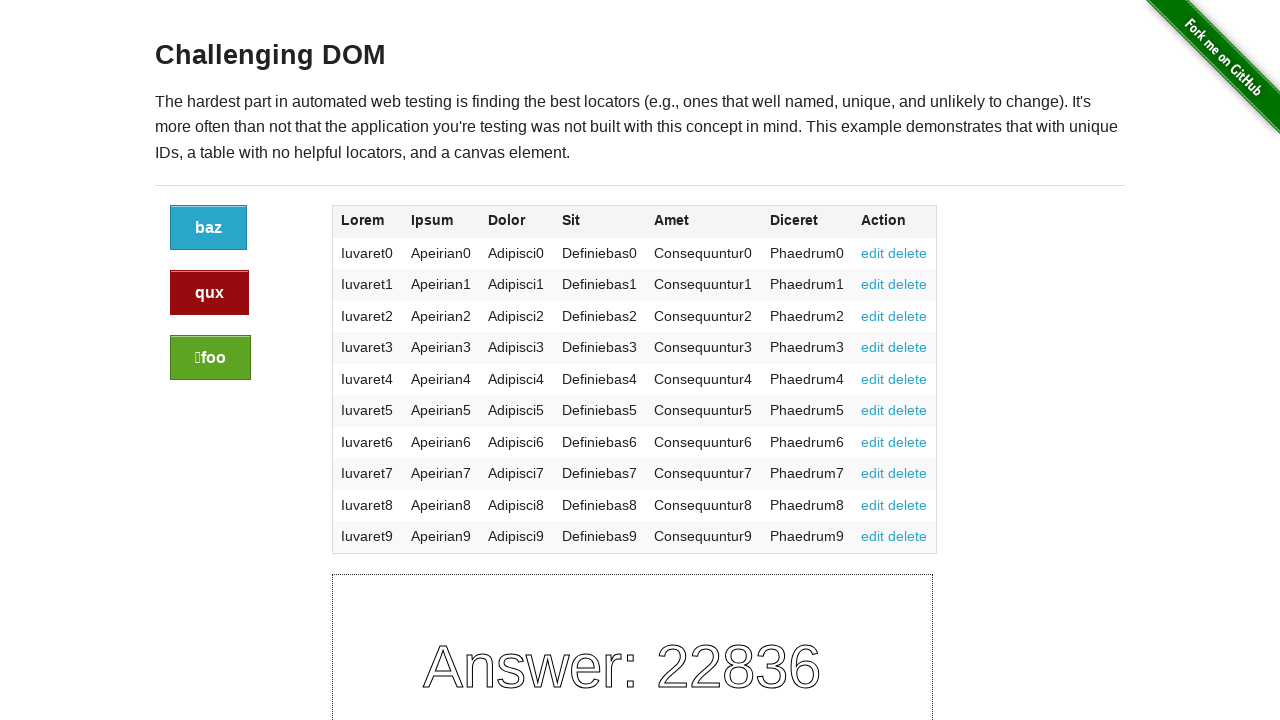

Retrieved new red button ID: fb9281d0-f894-013e-ed46-4adca2cd43f2
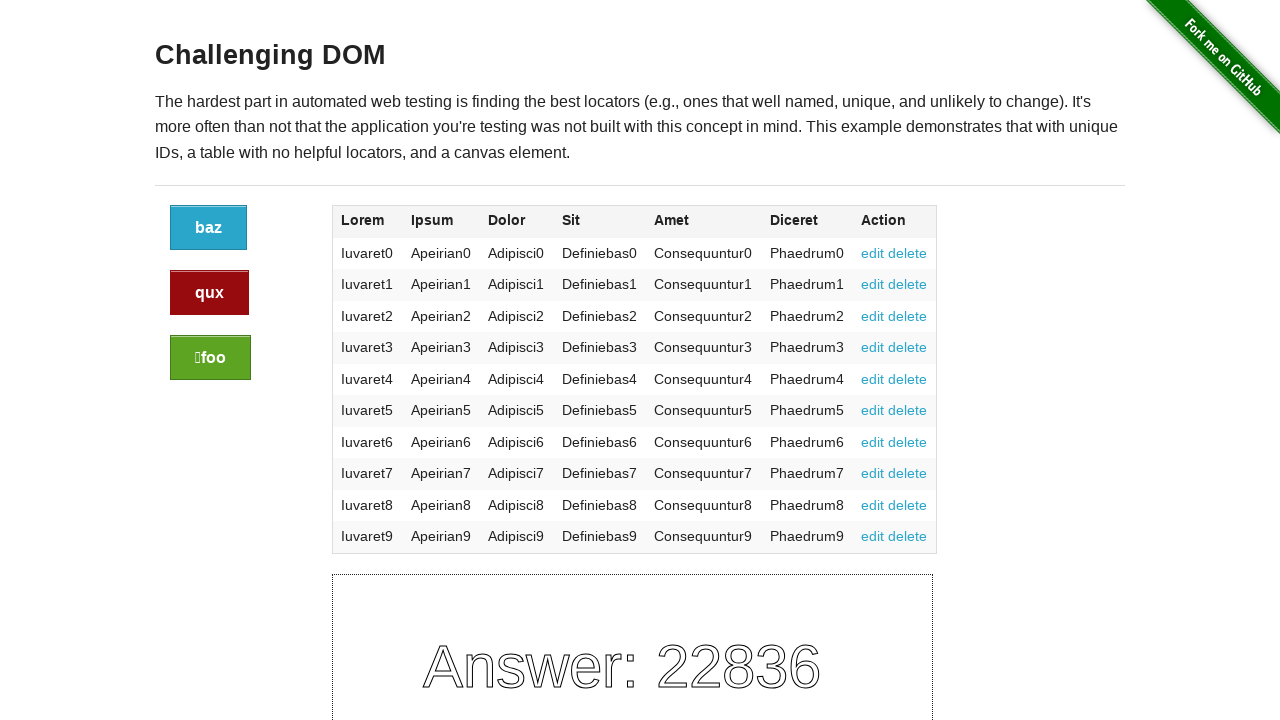

Verified red button ID changed after click
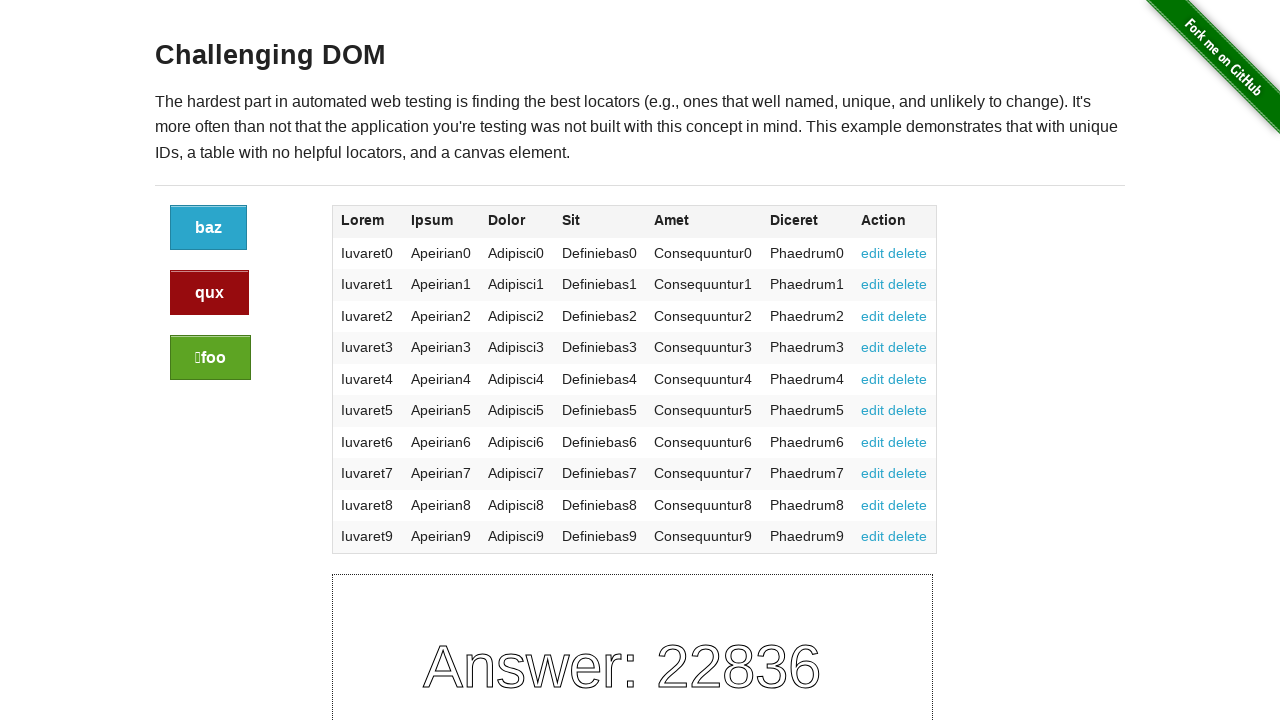

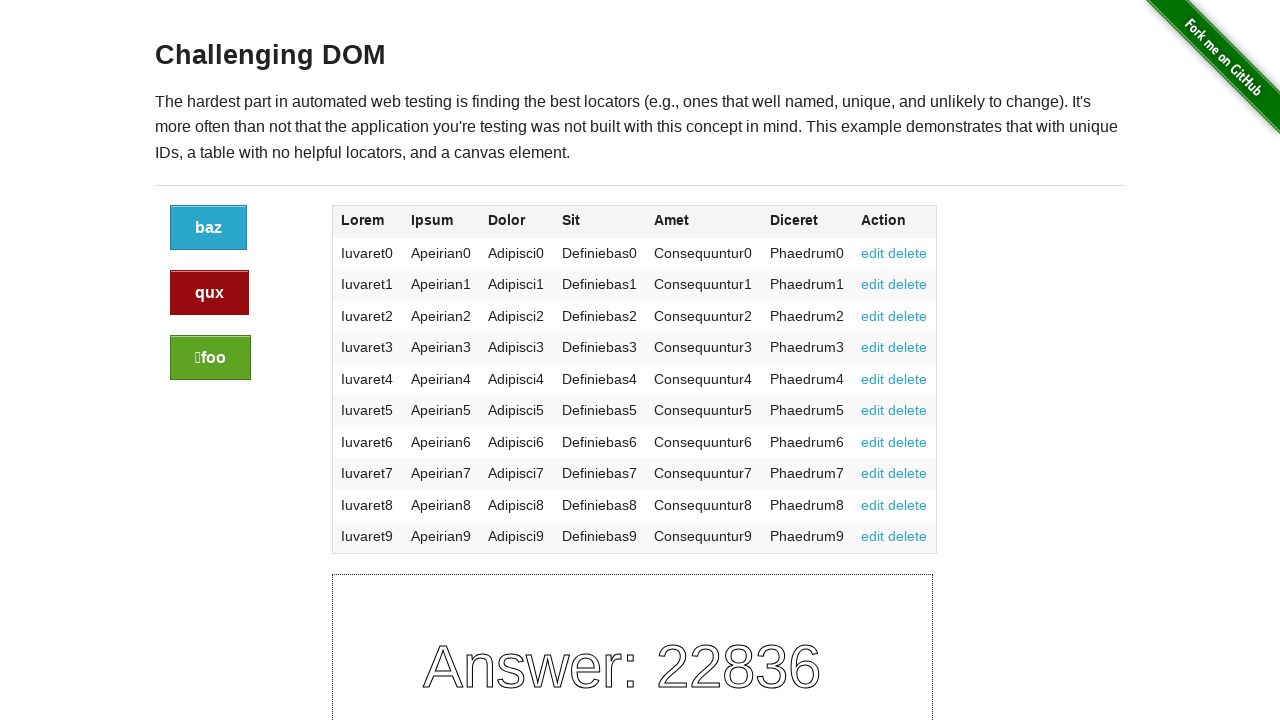